Navigates to the home loan EMI calculator page, scrolls down to view the amortization table, and verifies that the table rows are present and visible.

Starting URL: https://emicalculator.net/home-loan-emi-calculator

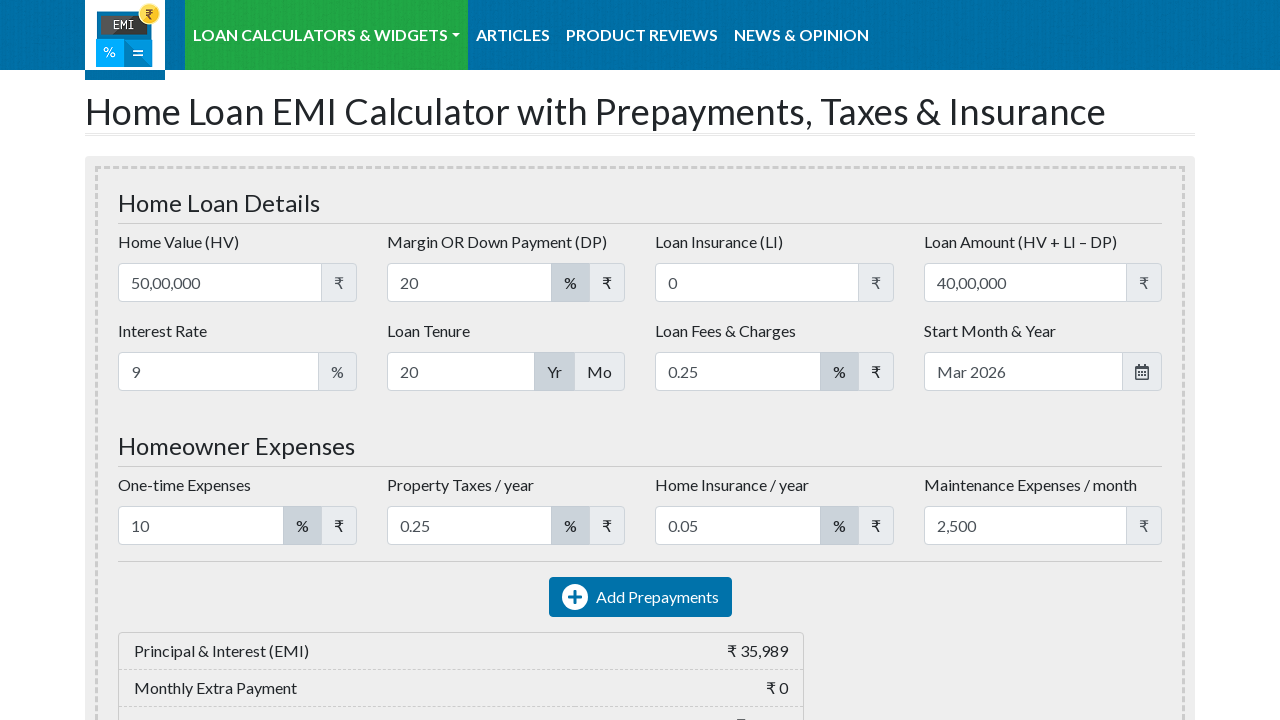

Scrolled down 1000 pixels to reveal the amortization table
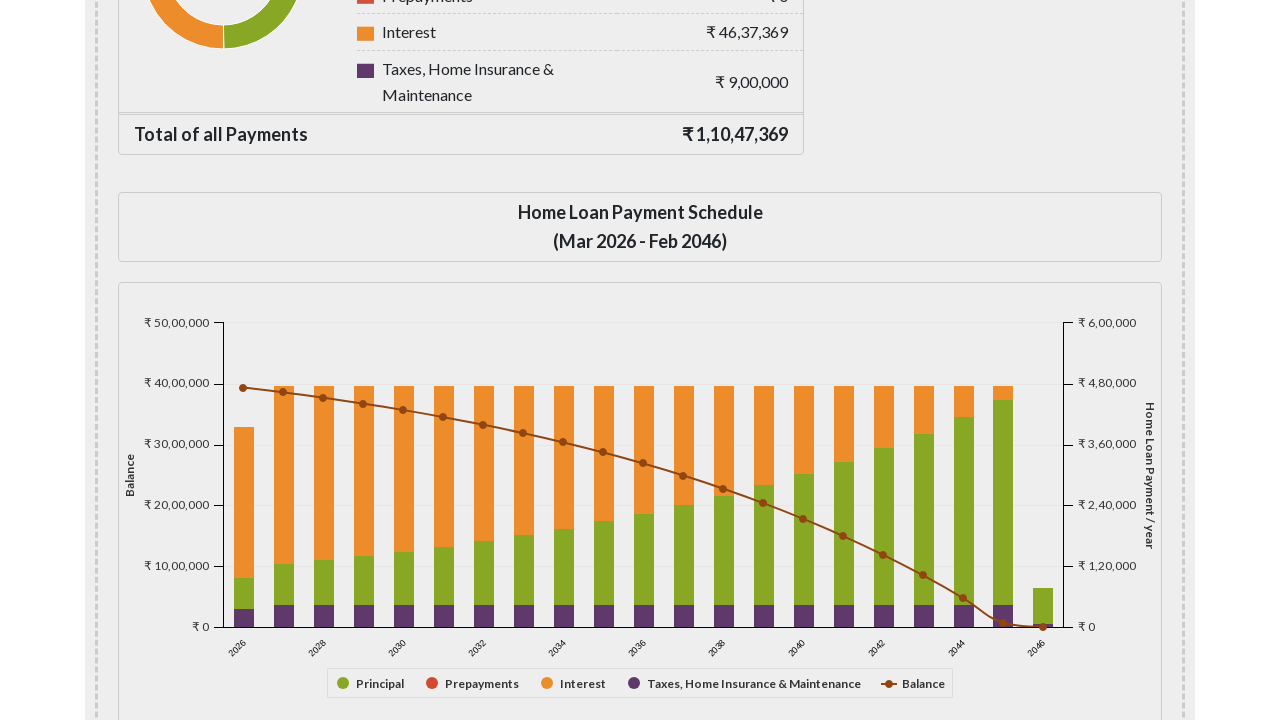

Waited for table rows in amortization table to load
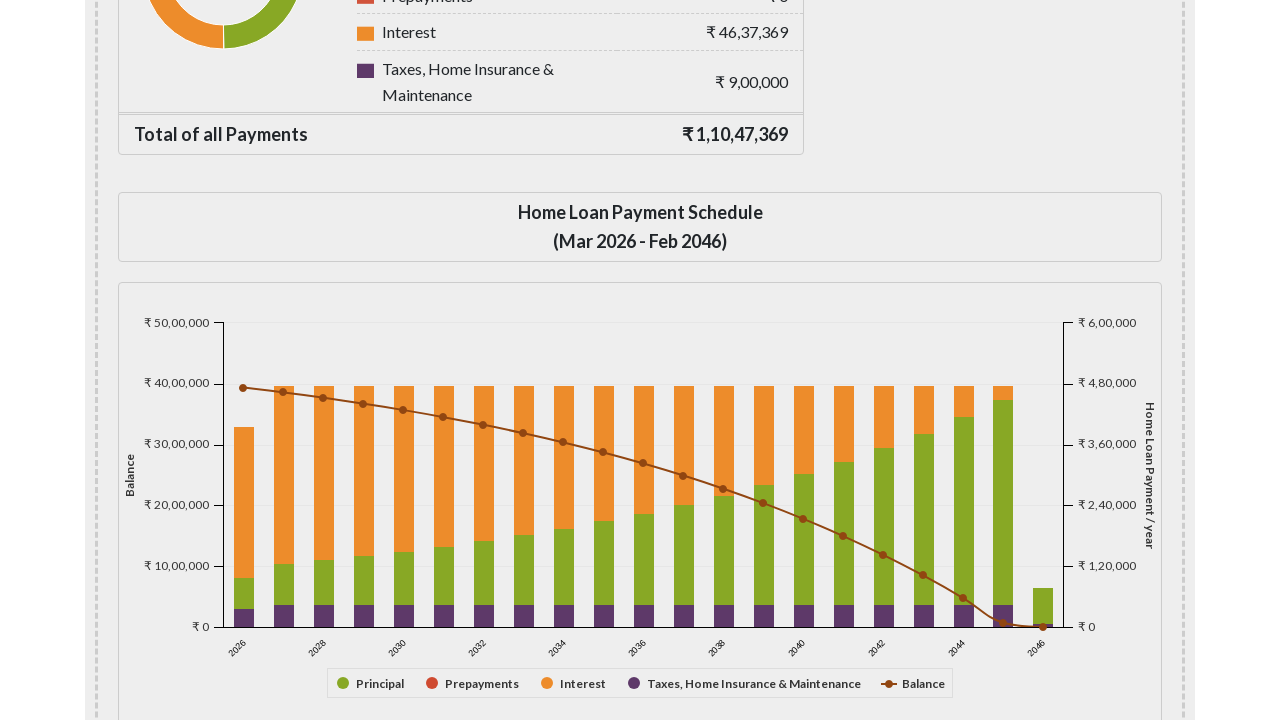

Located all table rows in amortization table
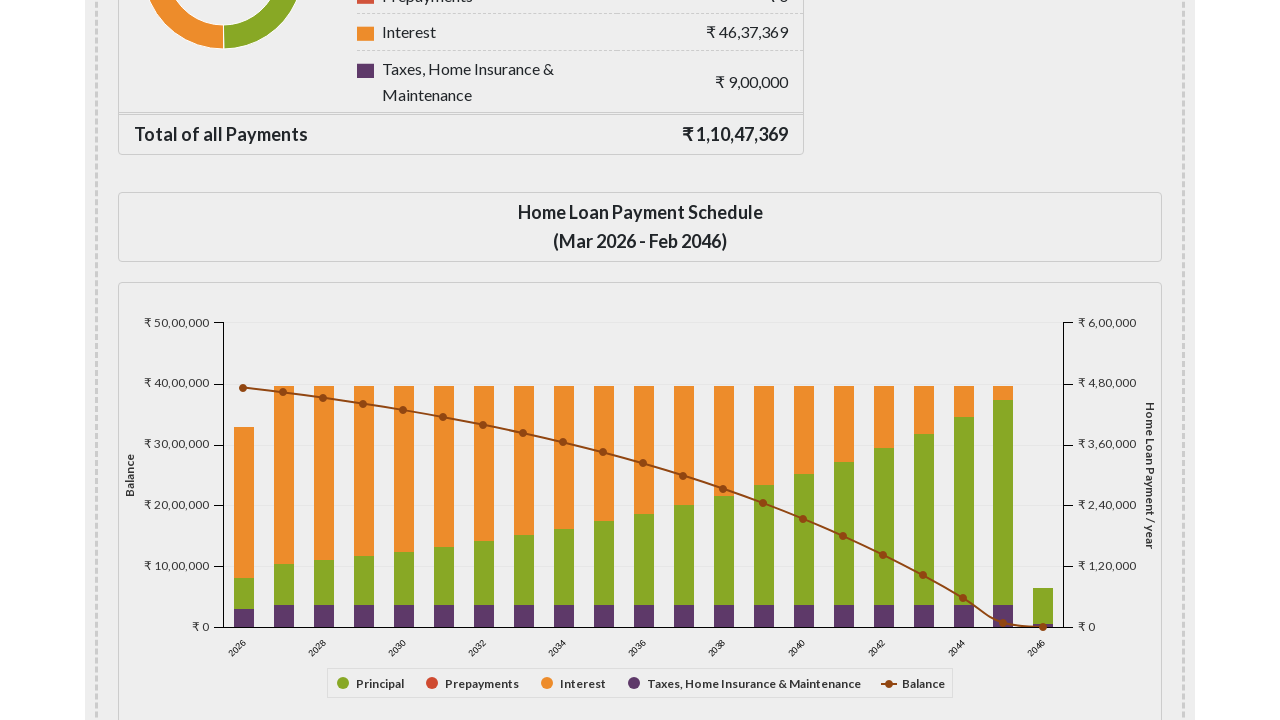

Verified first table row is visible in amortization table
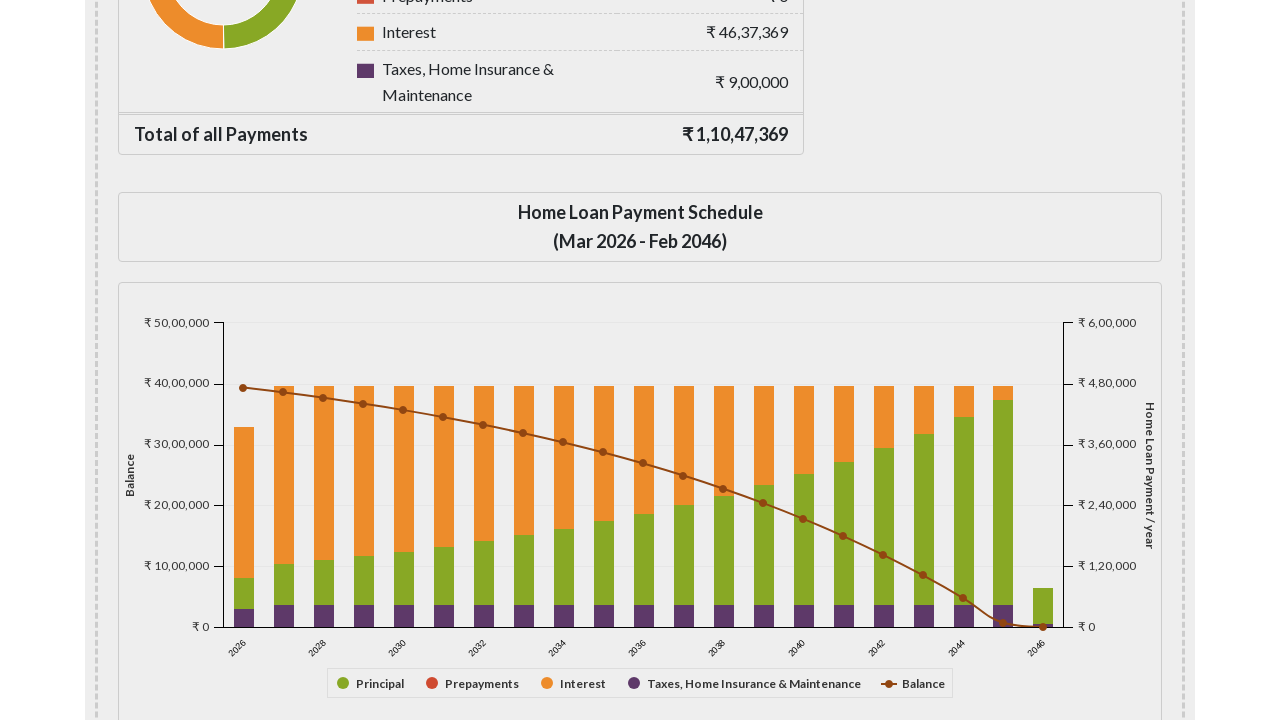

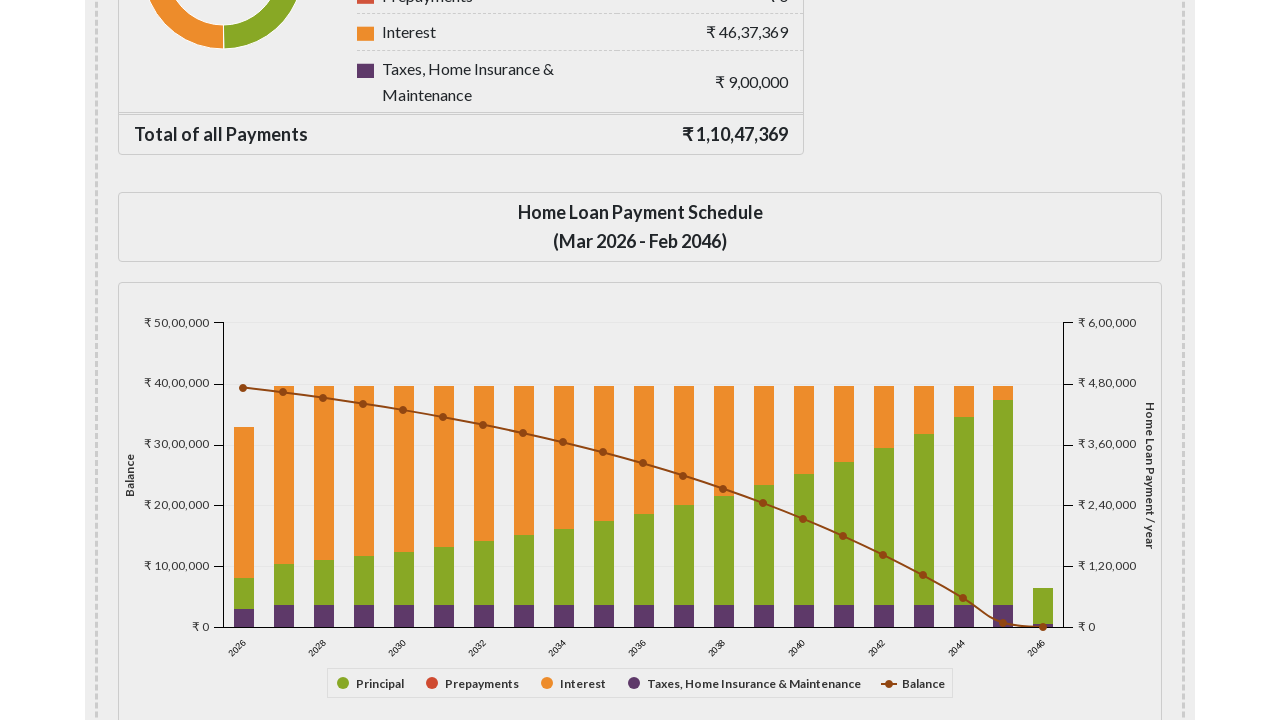